Navigates to the NoteB website and maximizes the browser window

Starting URL: https://noteb.com/

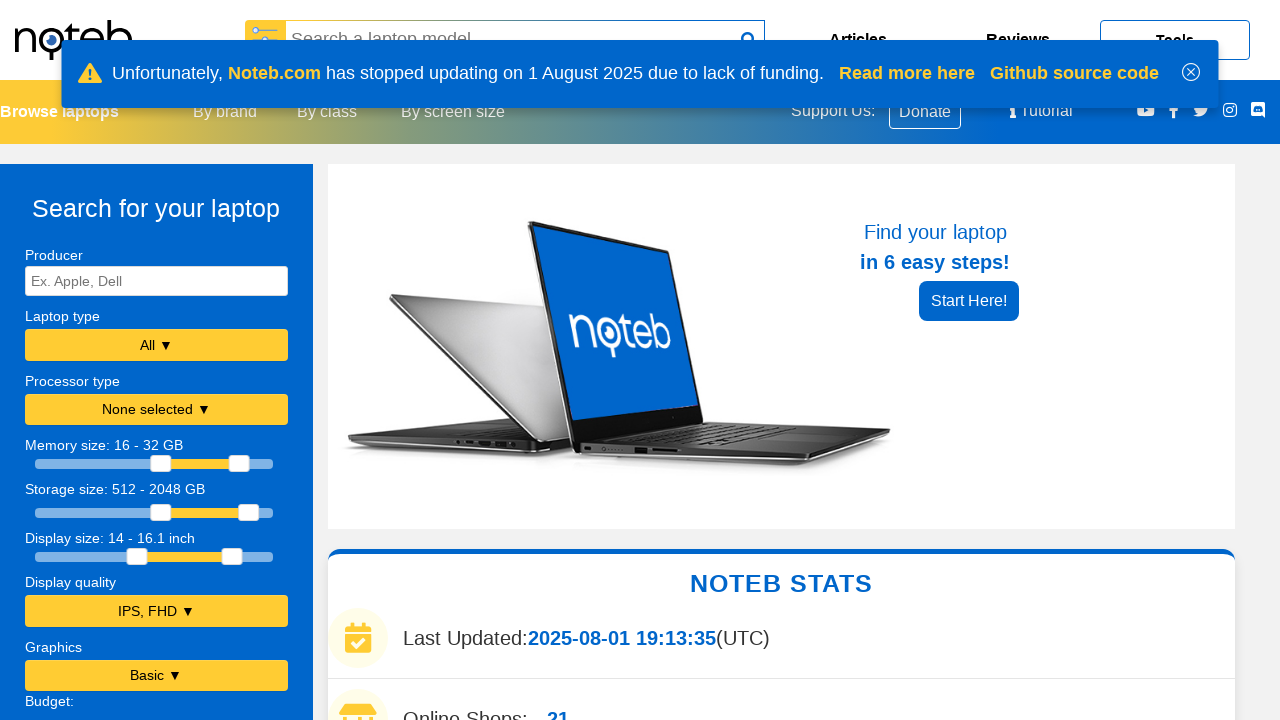

Navigated to NoteB website at https://noteb.com/
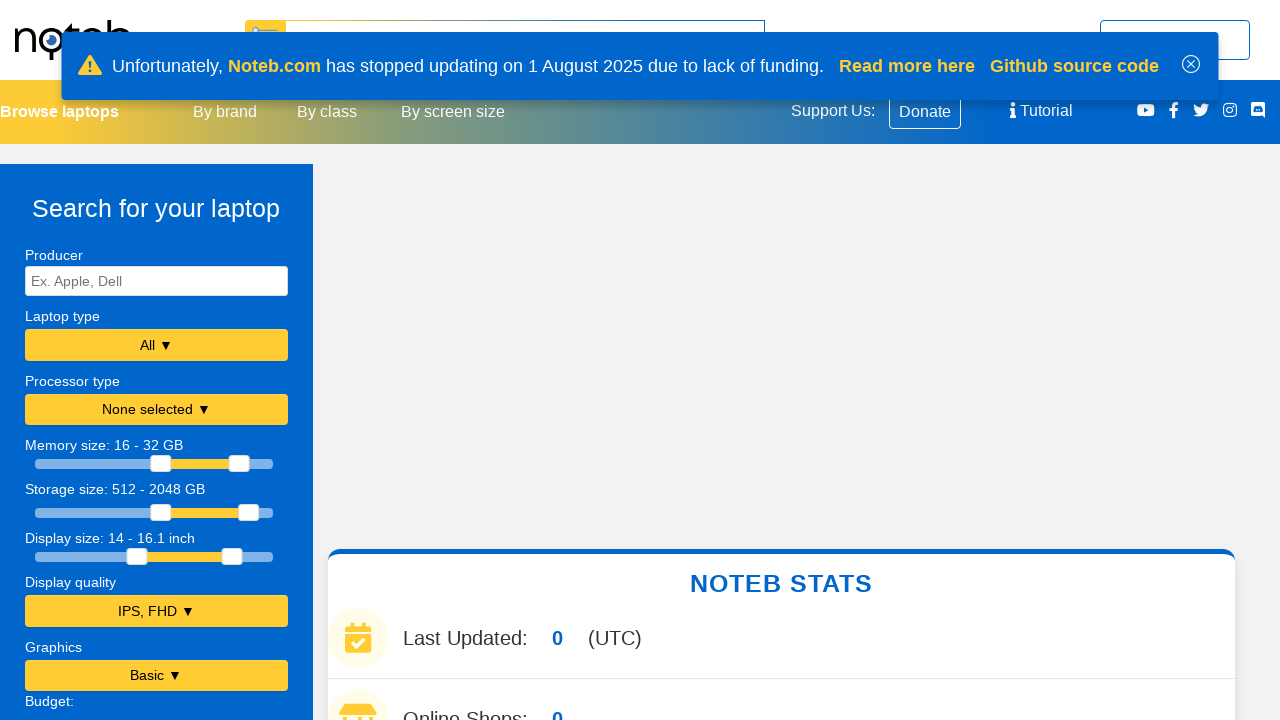

Maximized browser window
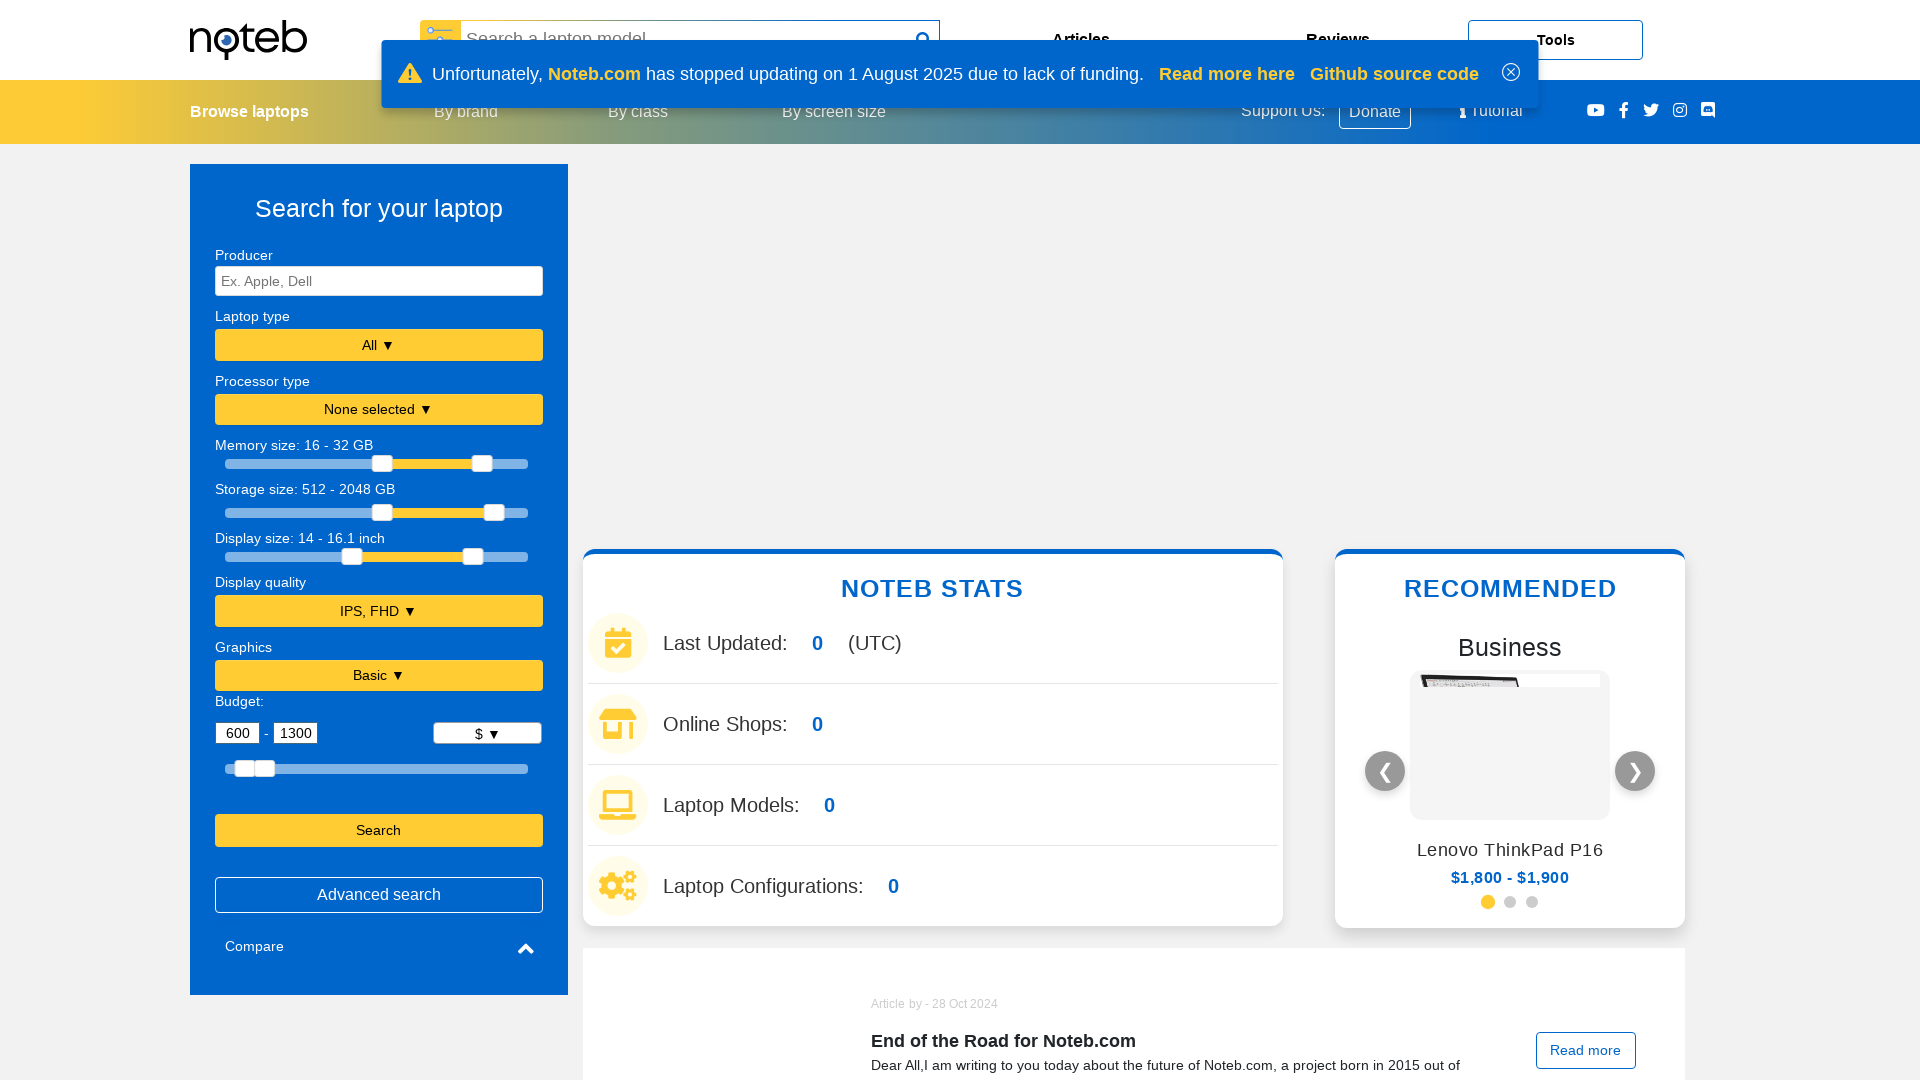

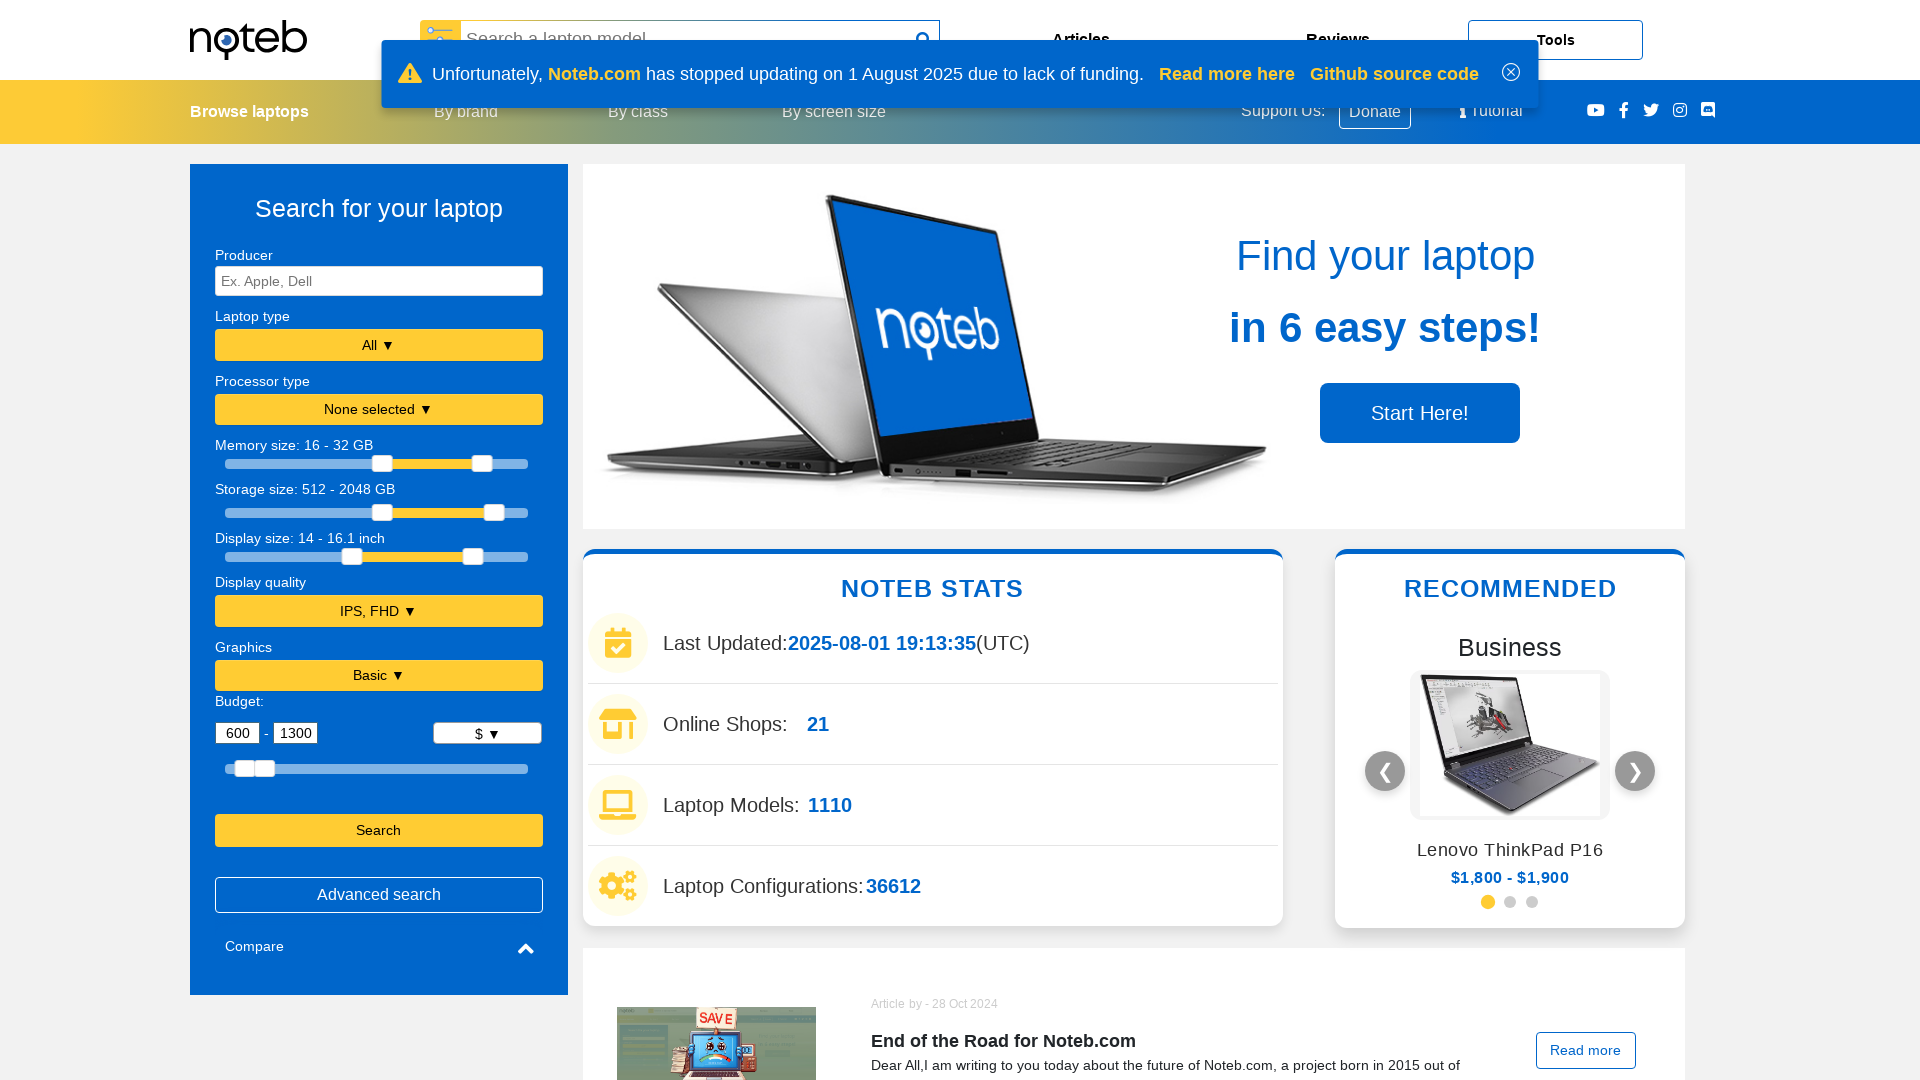